Tests selecting an option from a dropdown list by manually iterating through options and clicking the matching one, then verifying the selection was made correctly.

Starting URL: https://the-internet.herokuapp.com/dropdown

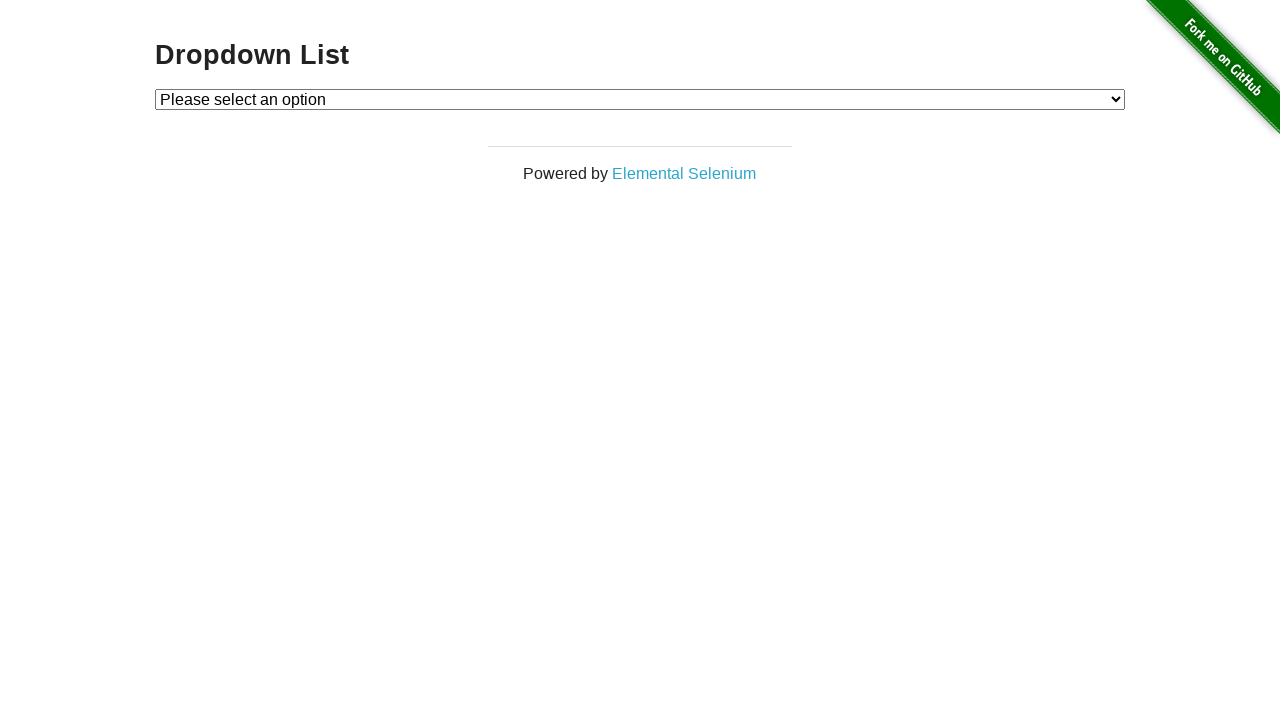

Waited for dropdown element to load
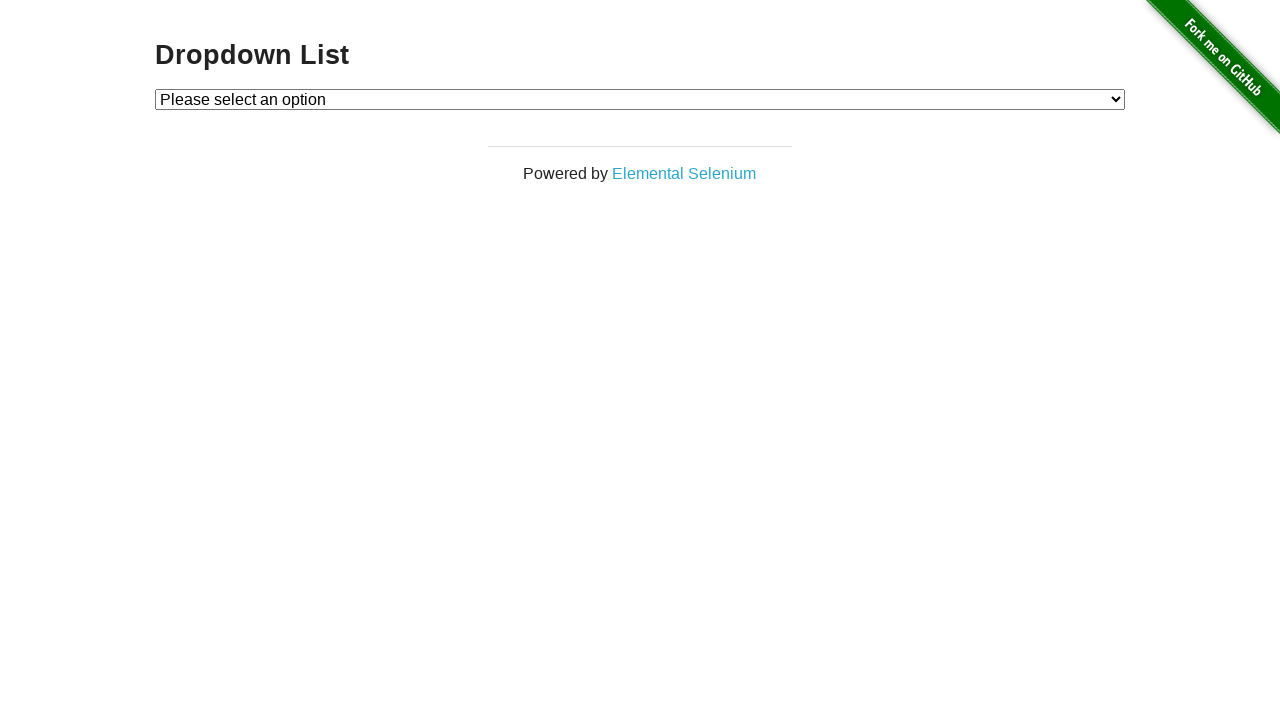

Selected 'Option 1' from dropdown on #dropdown
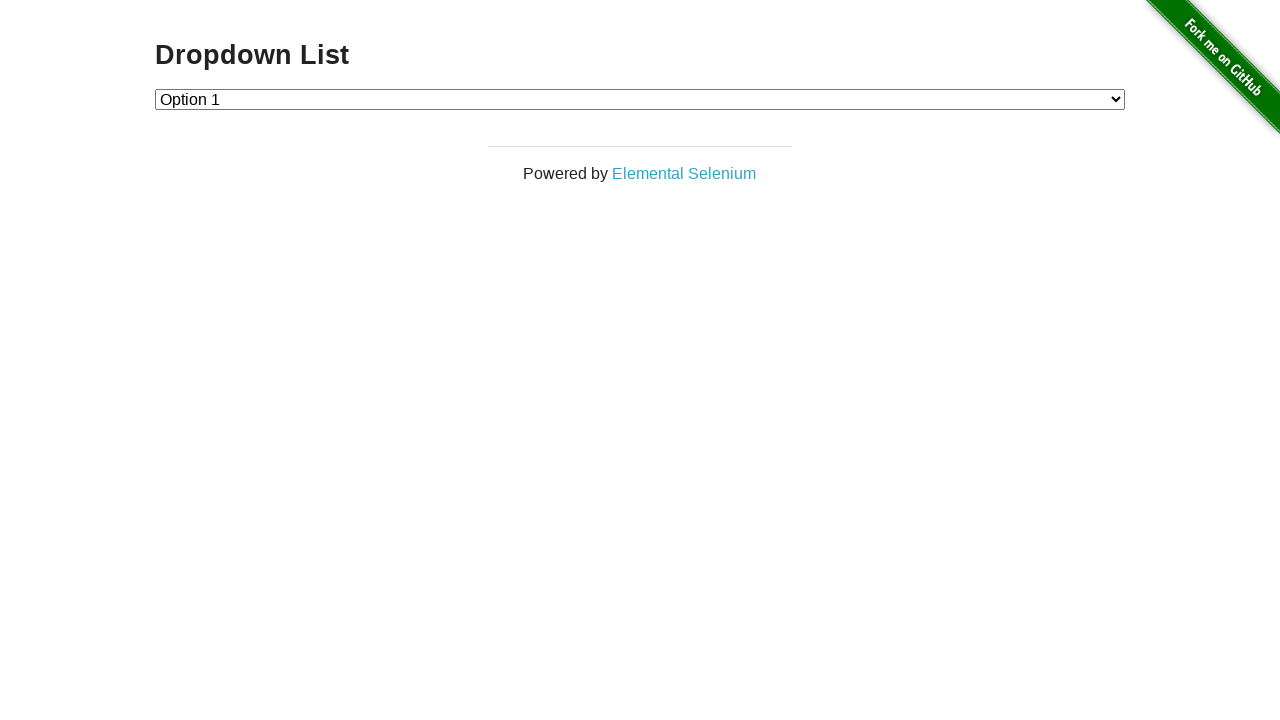

Retrieved selected dropdown value
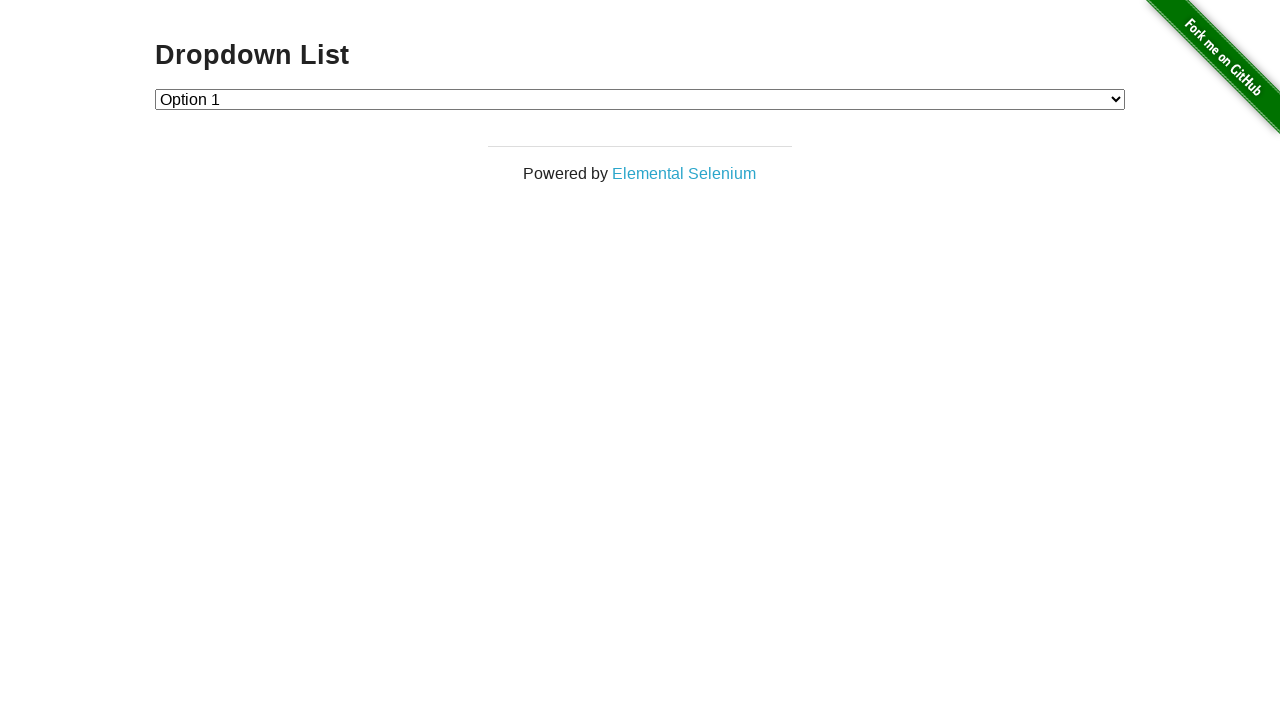

Verified that dropdown selection was correctly set to '1'
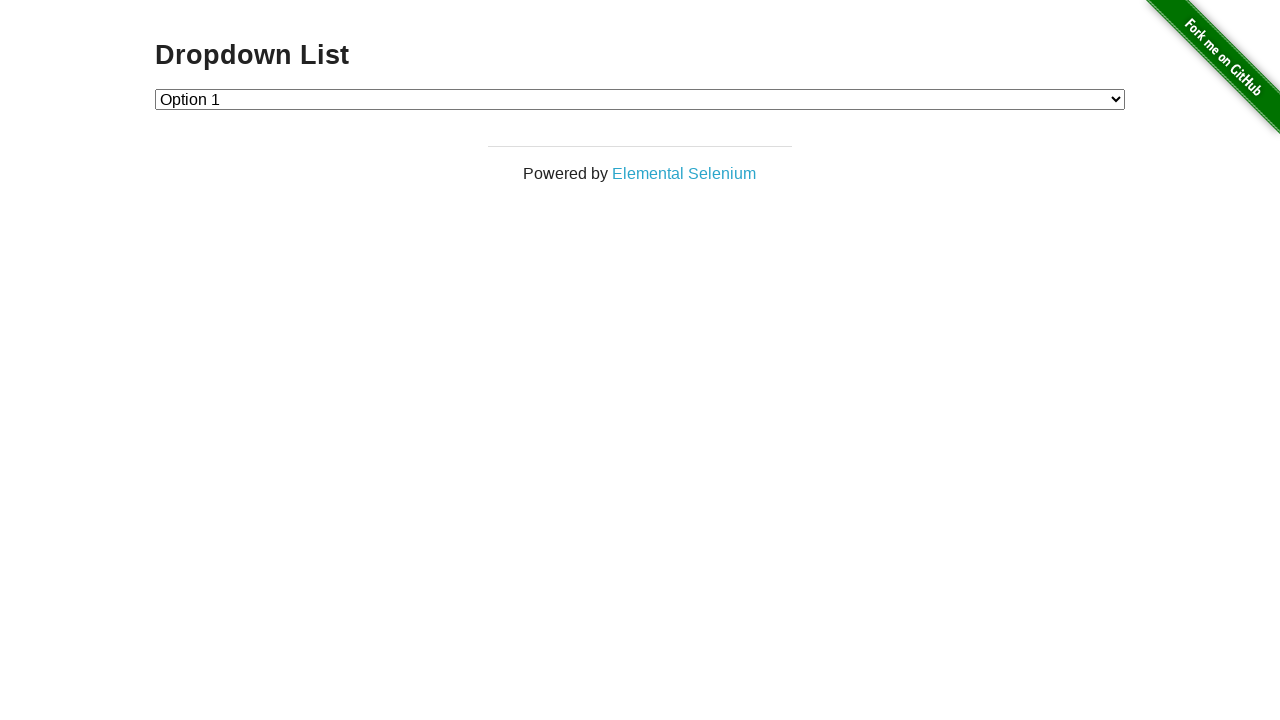

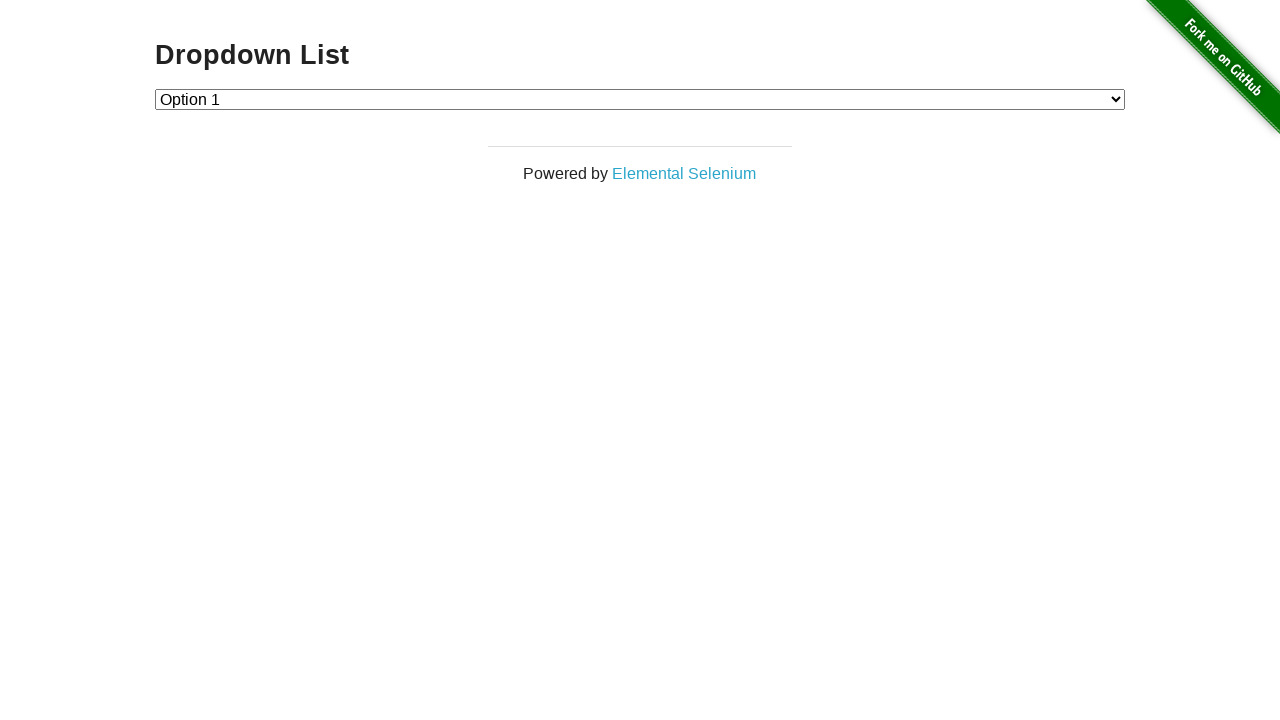